Tests text input functionality by filling an input box with a custom button name and clicking a button that updates its text to match the input value

Starting URL: http://www.uitestingplayground.com/textinput

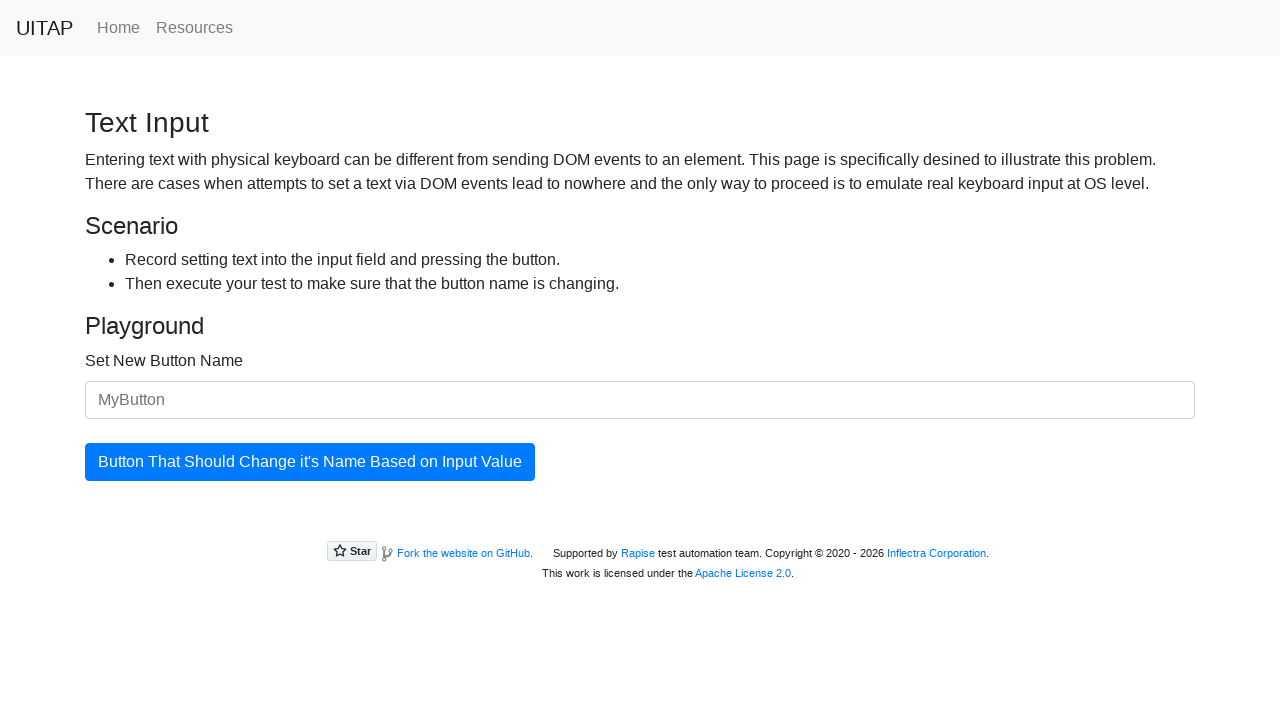

Filled input box with custom button name 'The Best Button' on #newButtonName
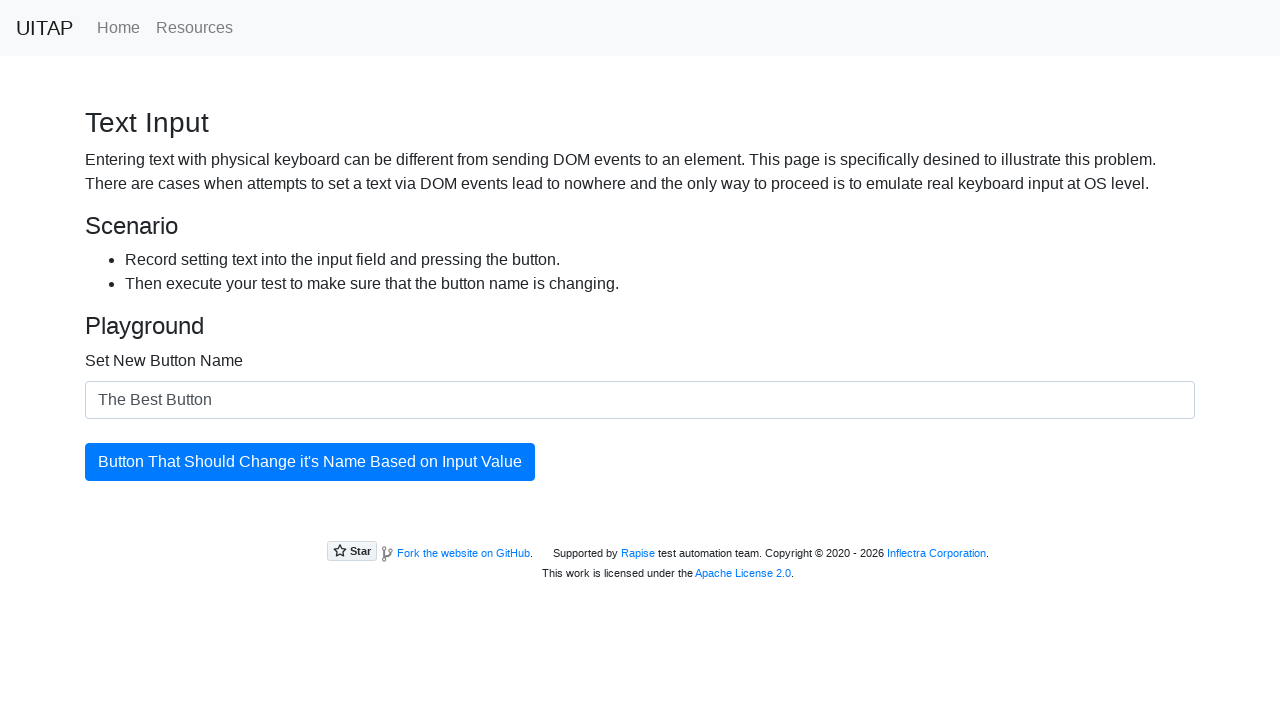

Clicked the button to update its text at (310, 462) on #updatingButton
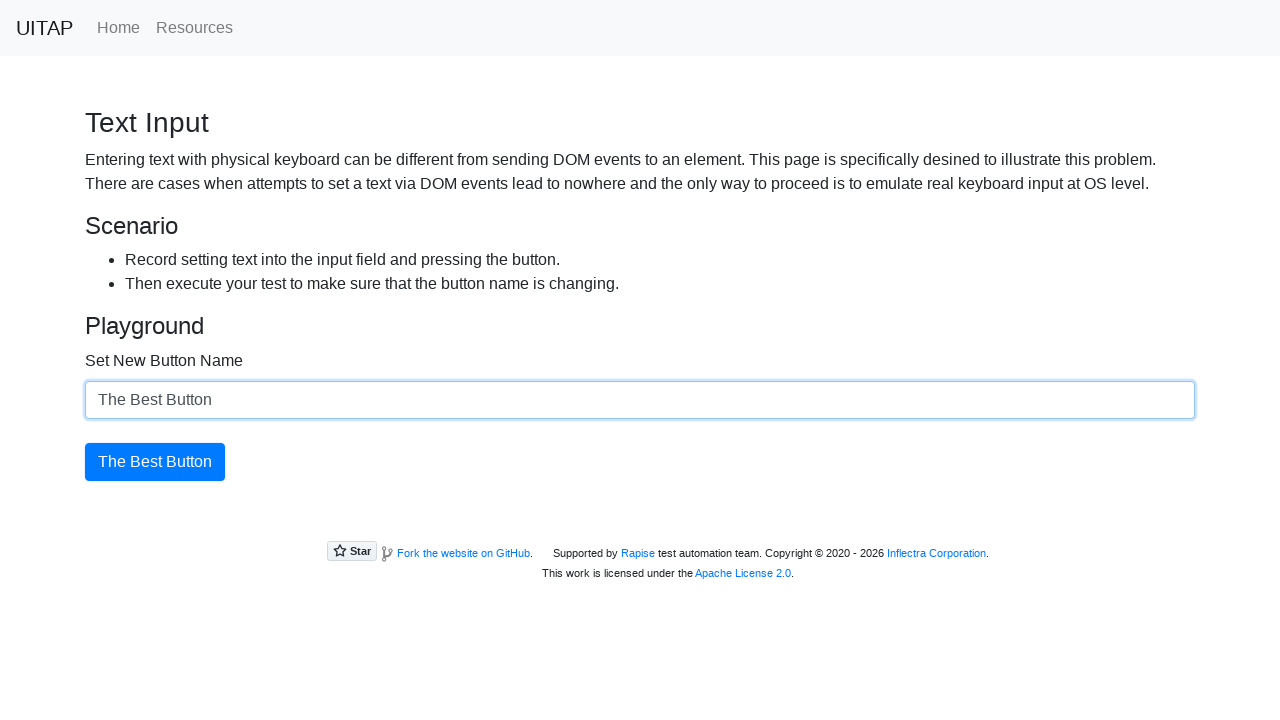

Verified button text has been updated to 'The Best Button'
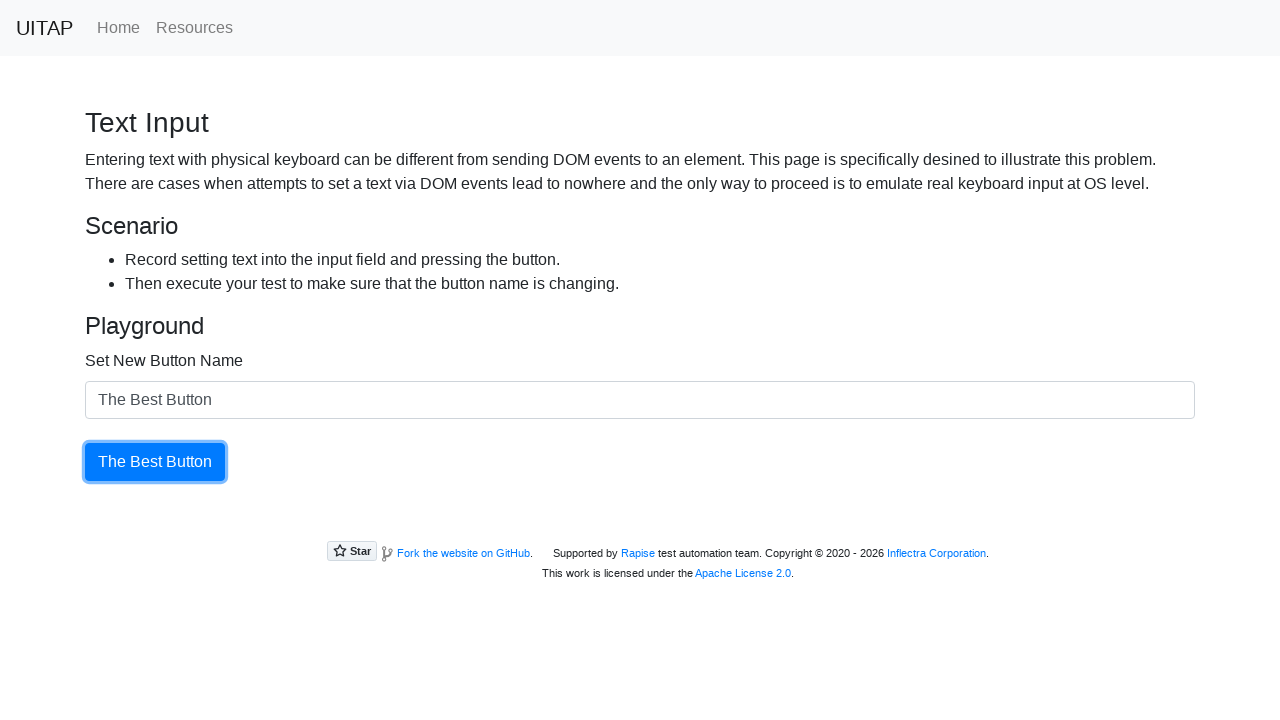

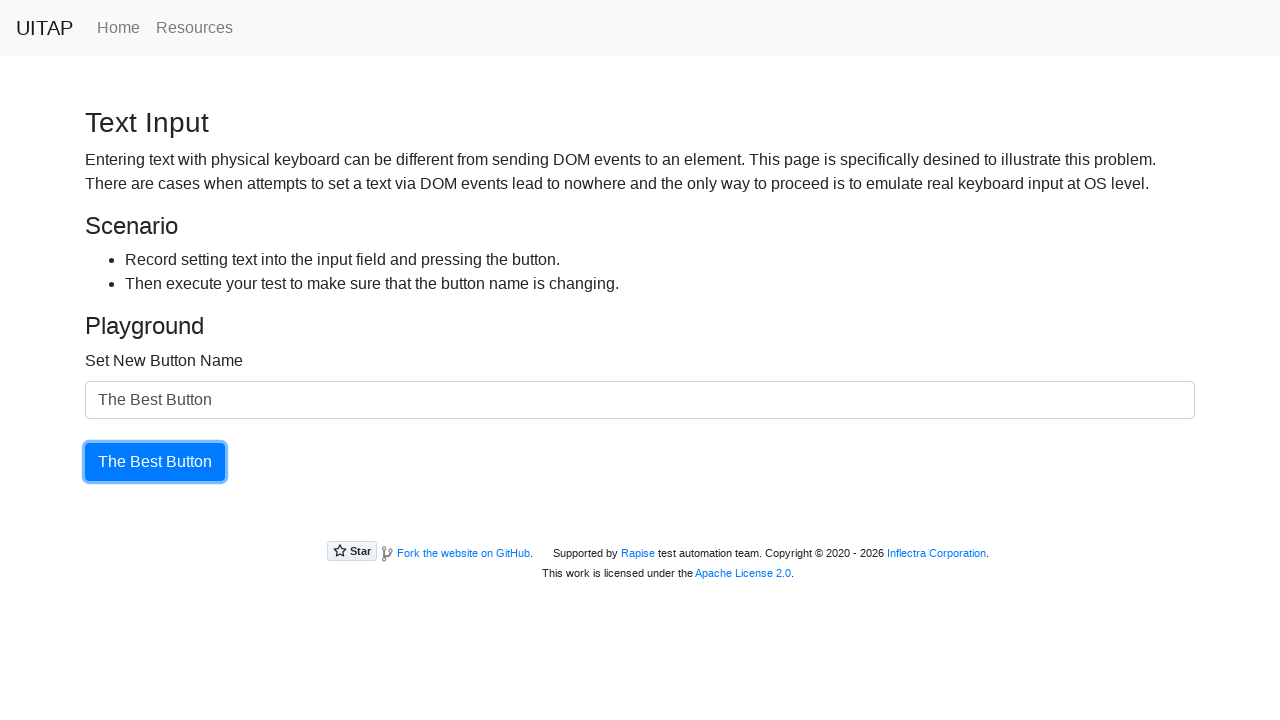